Tests login error handling by entering incorrect credentials and verifying the error message displayed

Starting URL: https://login1.nextbasecrm.com/

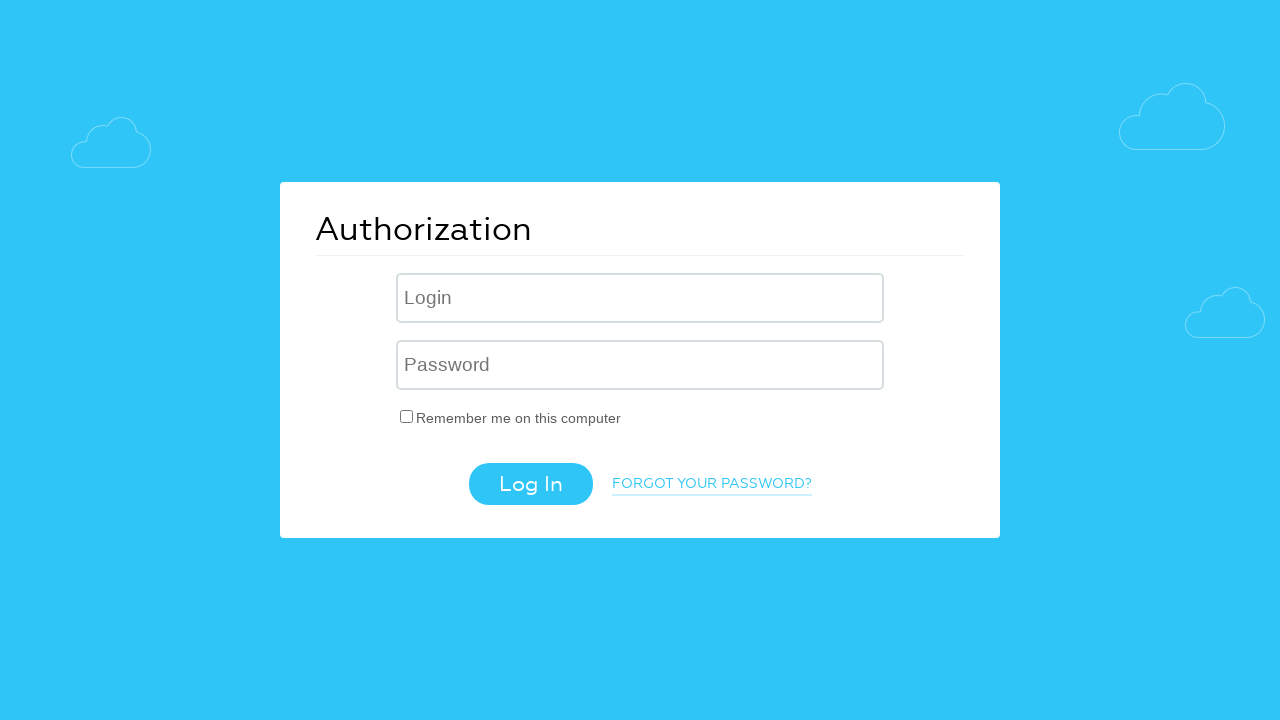

Navigated to login page at https://login1.nextbasecrm.com/
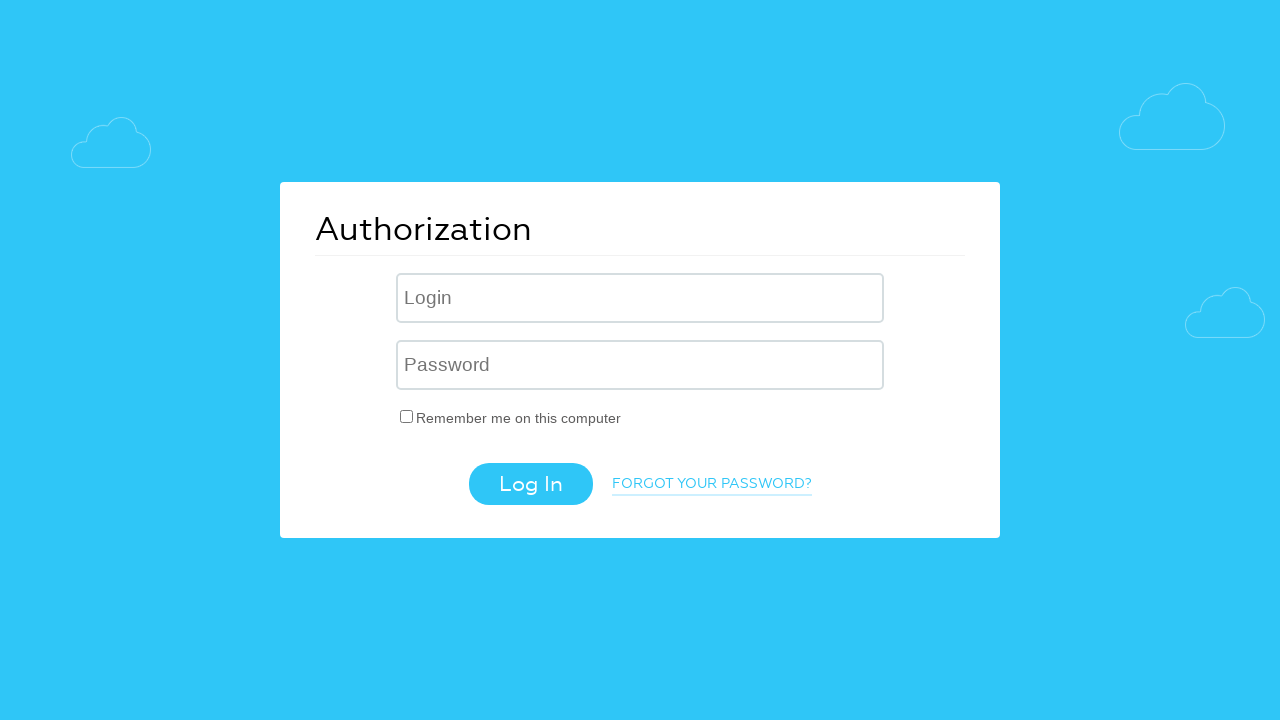

Filled username field with 'incorrect' on .login-inp
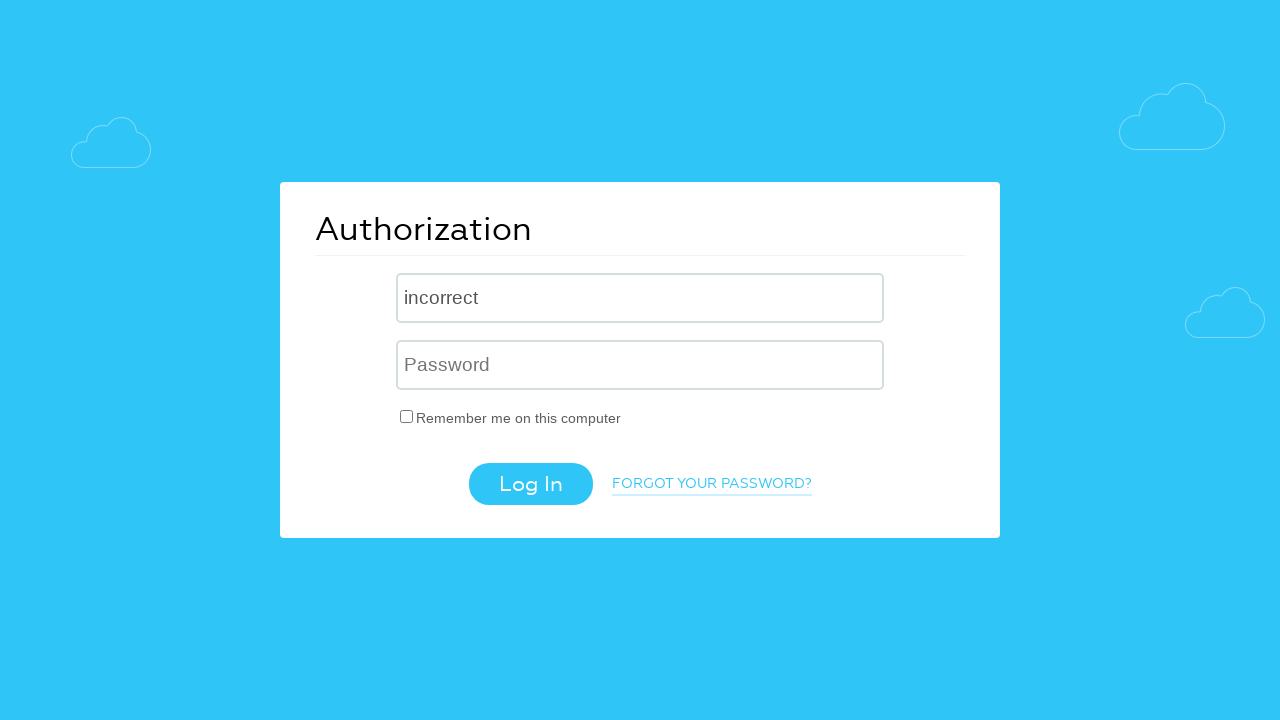

Filled password field with 'incorrect' on input[name='USER_PASSWORD']
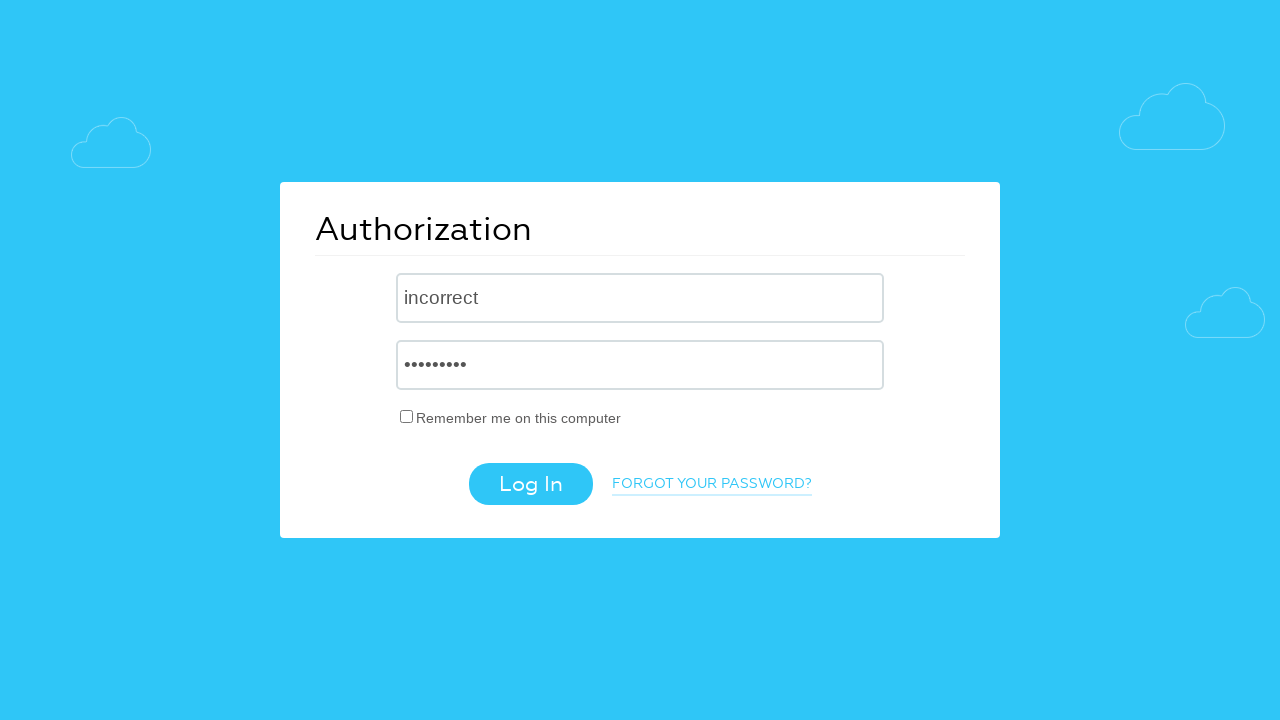

Clicked login button to submit form with incorrect credentials at (530, 484) on .login-btn
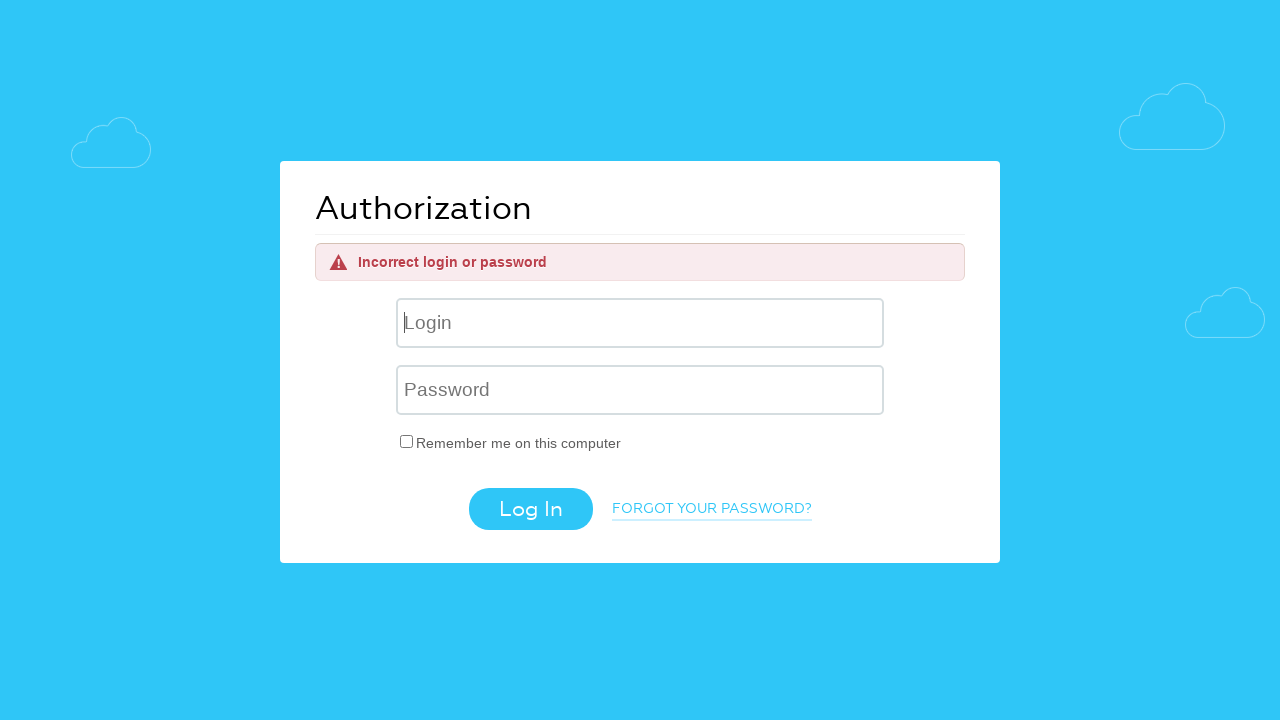

Error message element appeared on page
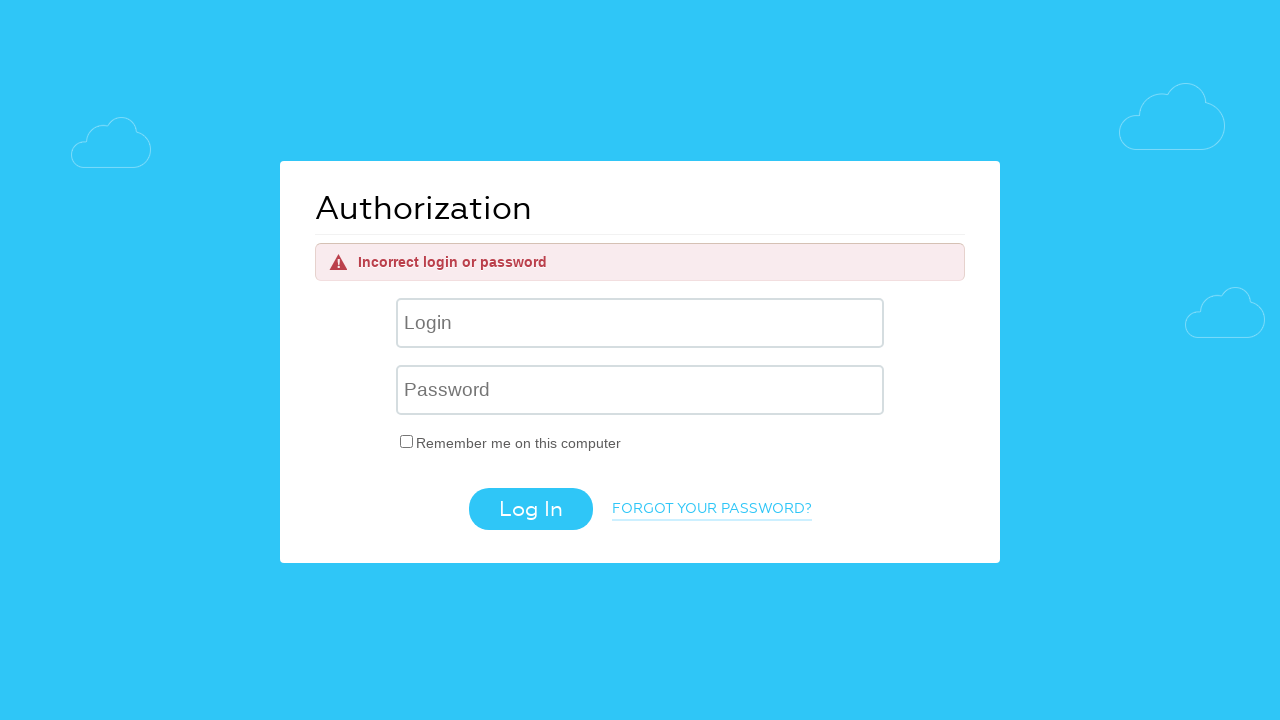

Retrieved error message text: 'Incorrect login or password'
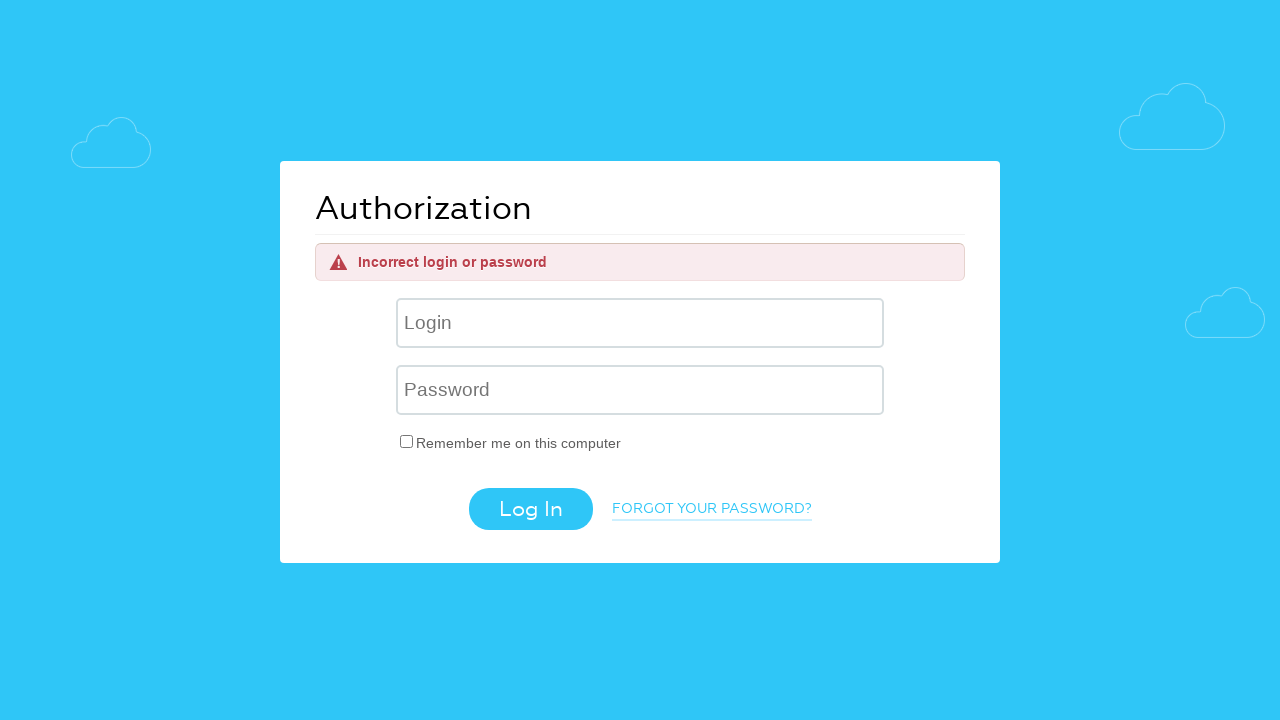

Assertion passed: error message matches expected text 'Incorrect login or password'
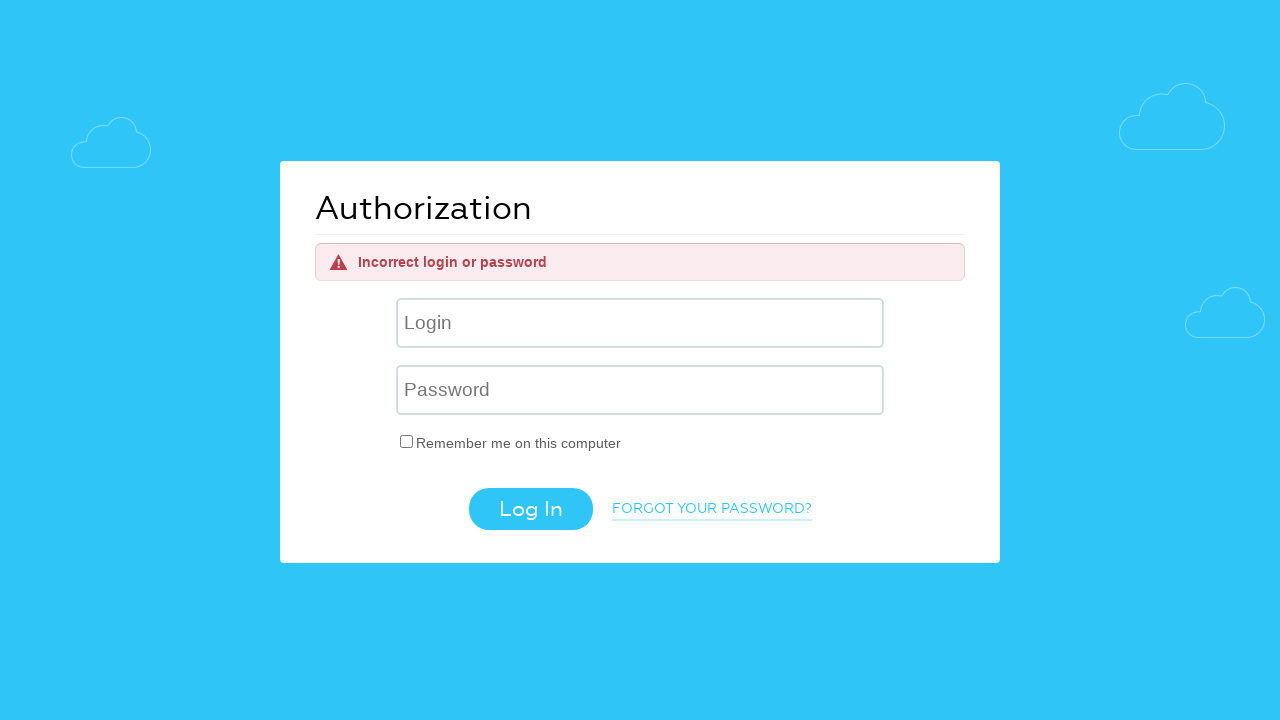

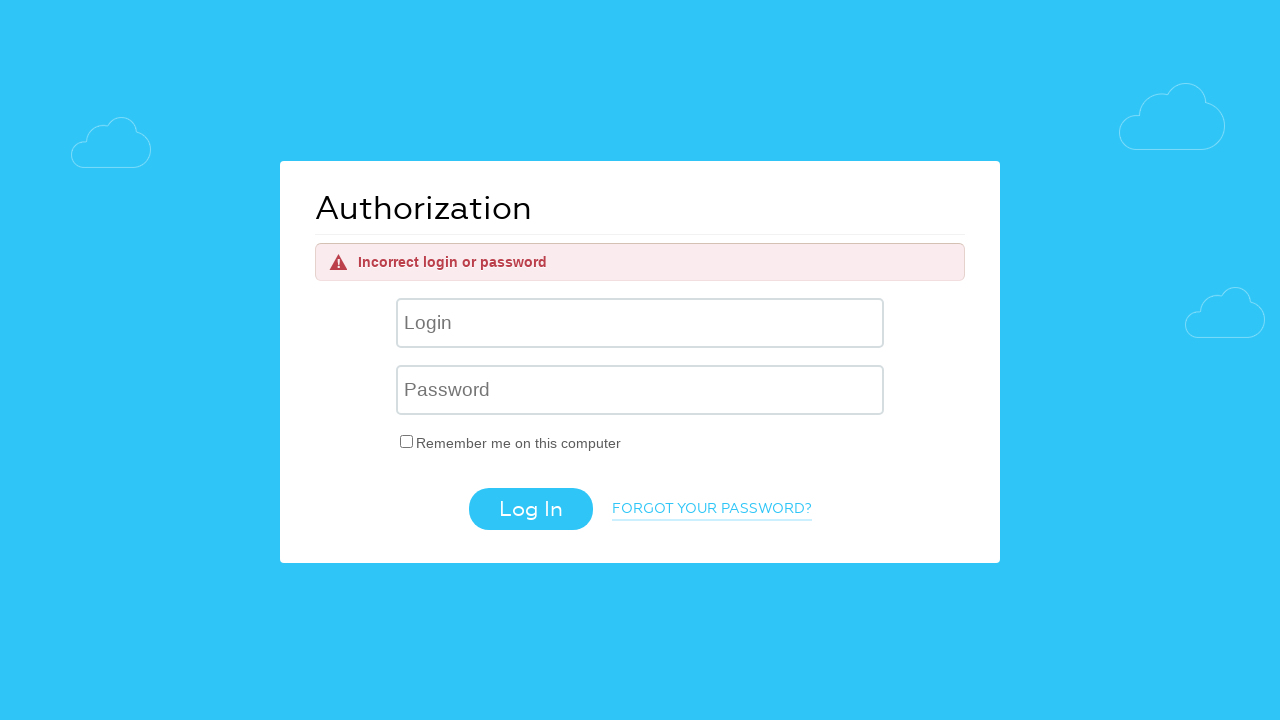